Navigates to the Wisetech Global website, clicks on a menu item to access the contact page, and verifies that the "Get in touch" heading is visible.

Starting URL: https://www.wisetechglobal.com/

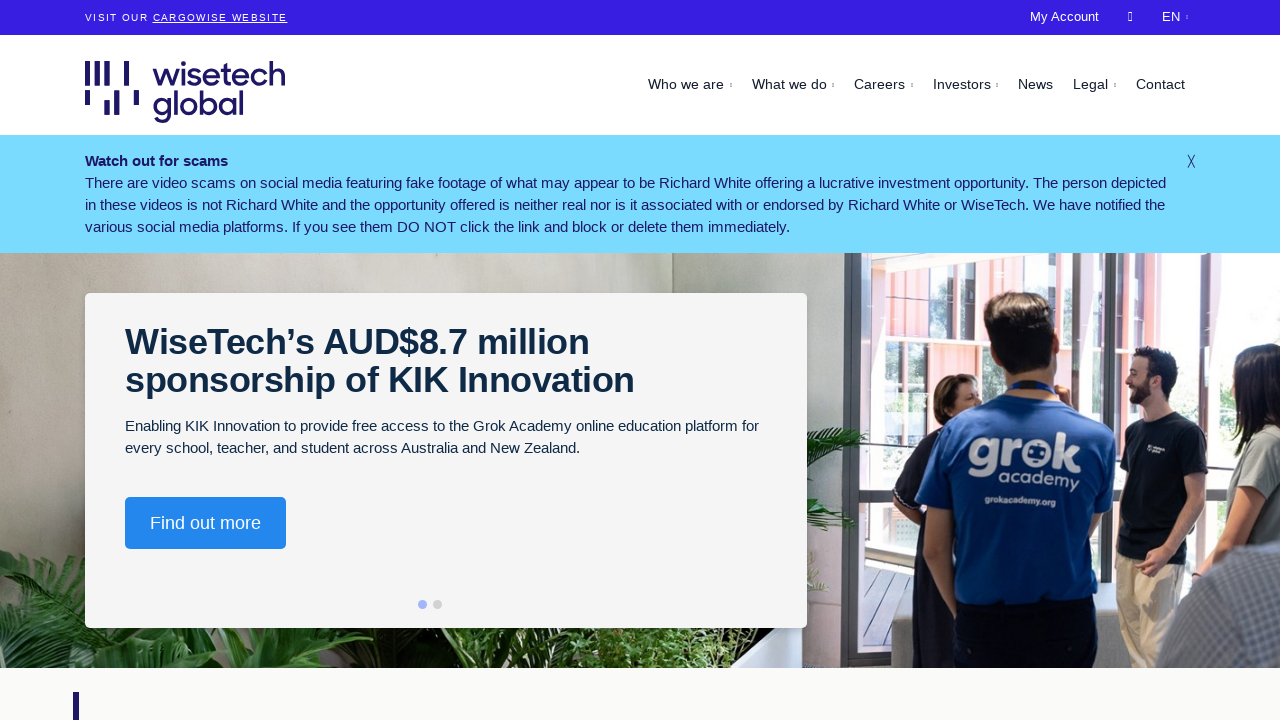

Clicked on the contact menu item at (1160, 85) on xpath=//a[contains(@href,'contact')] >> nth=0
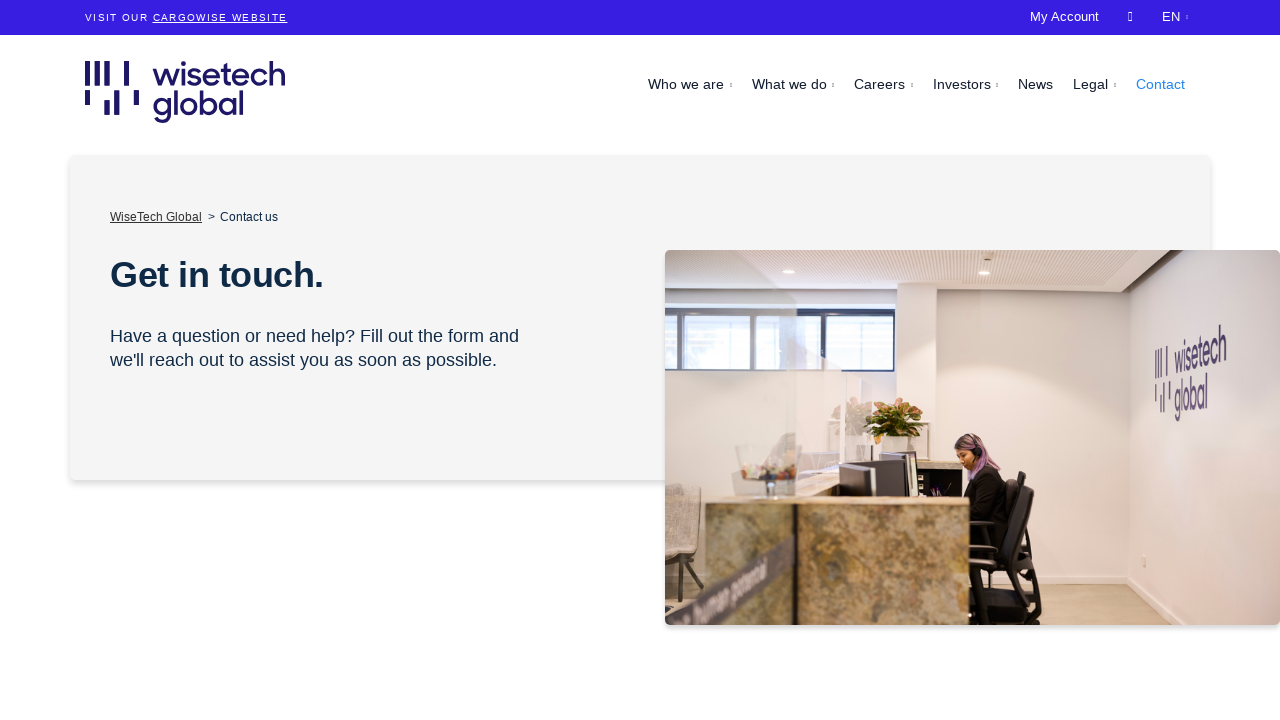

Located the h2 heading element
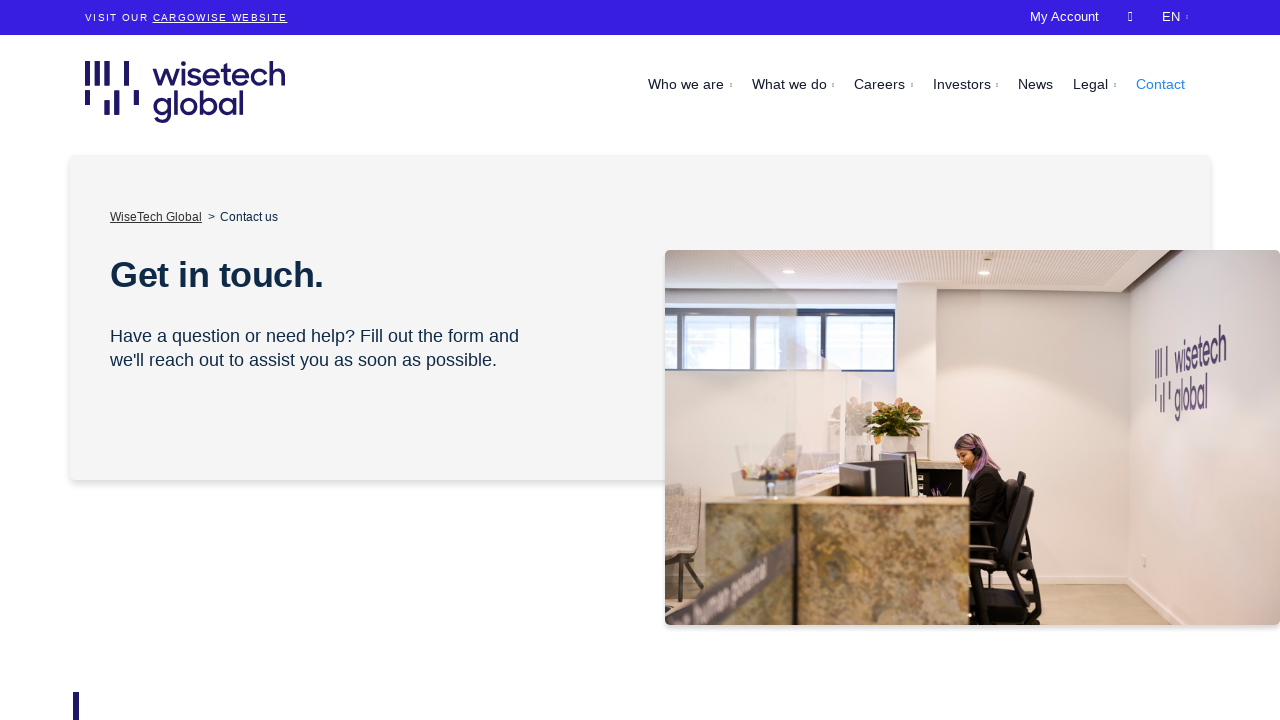

Verified the 'Get in touch' heading is visible
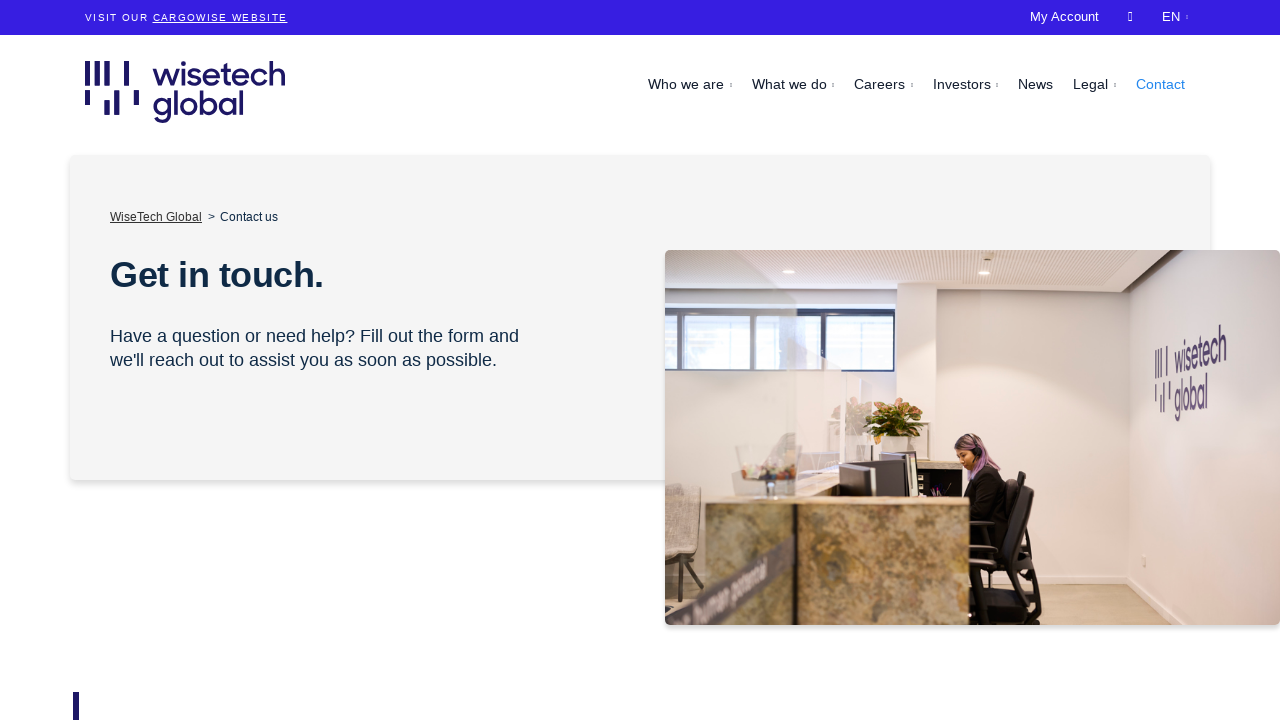

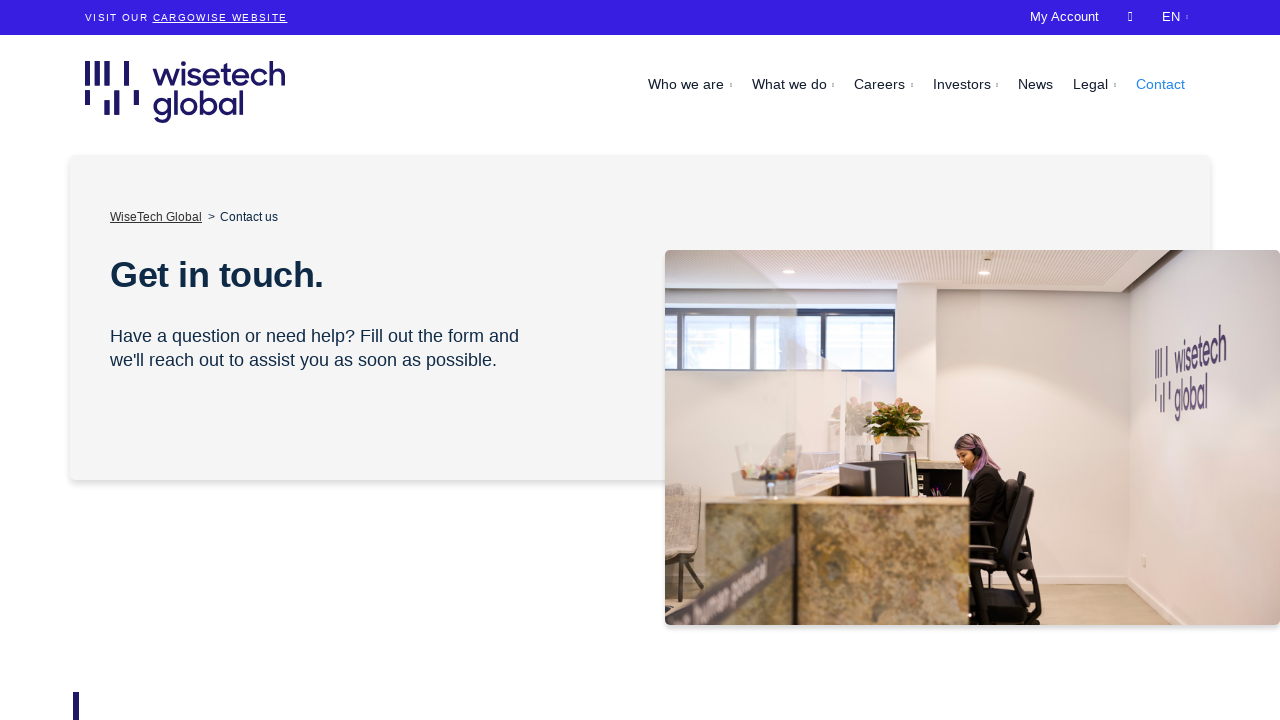